Tests infinite scroll functionality on a WordPress blog by scrolling to the bottom of the page until all posts are loaded, verifying that the oldest post becomes visible.

Starting URL: https://walfiegif.wordpress.com/

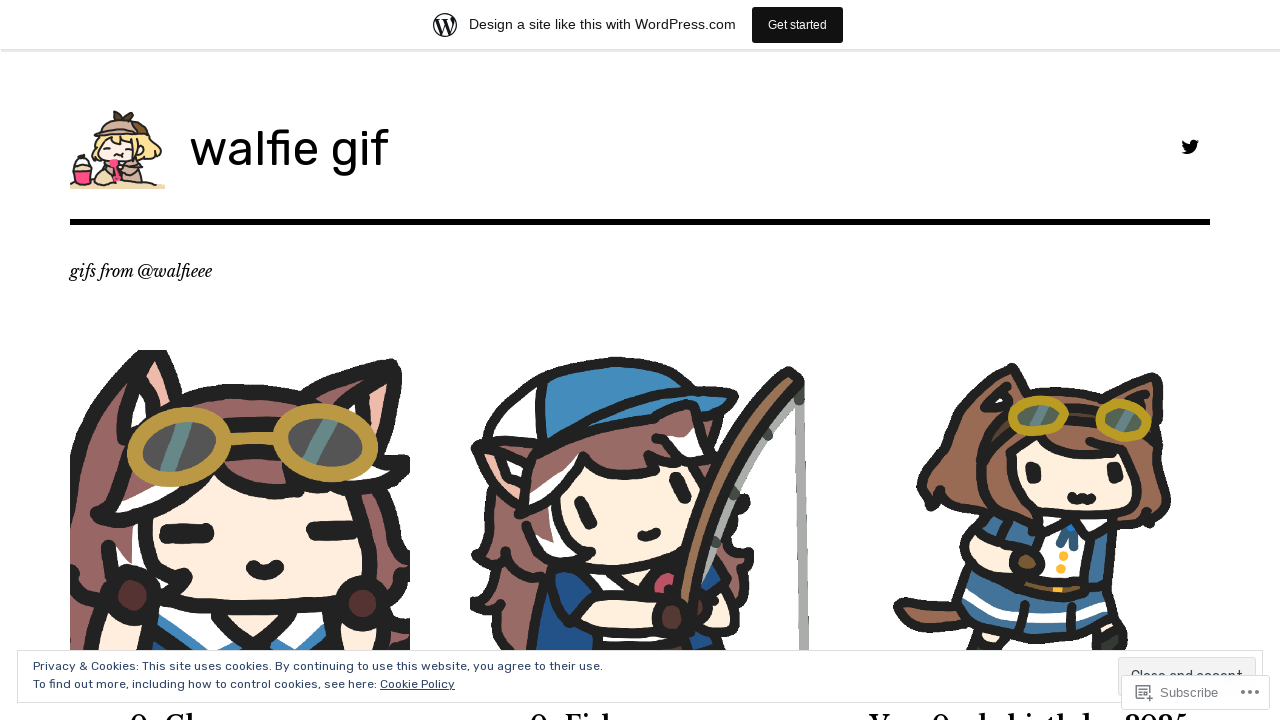

Scrolled to bottom of page to trigger infinite scroll loading
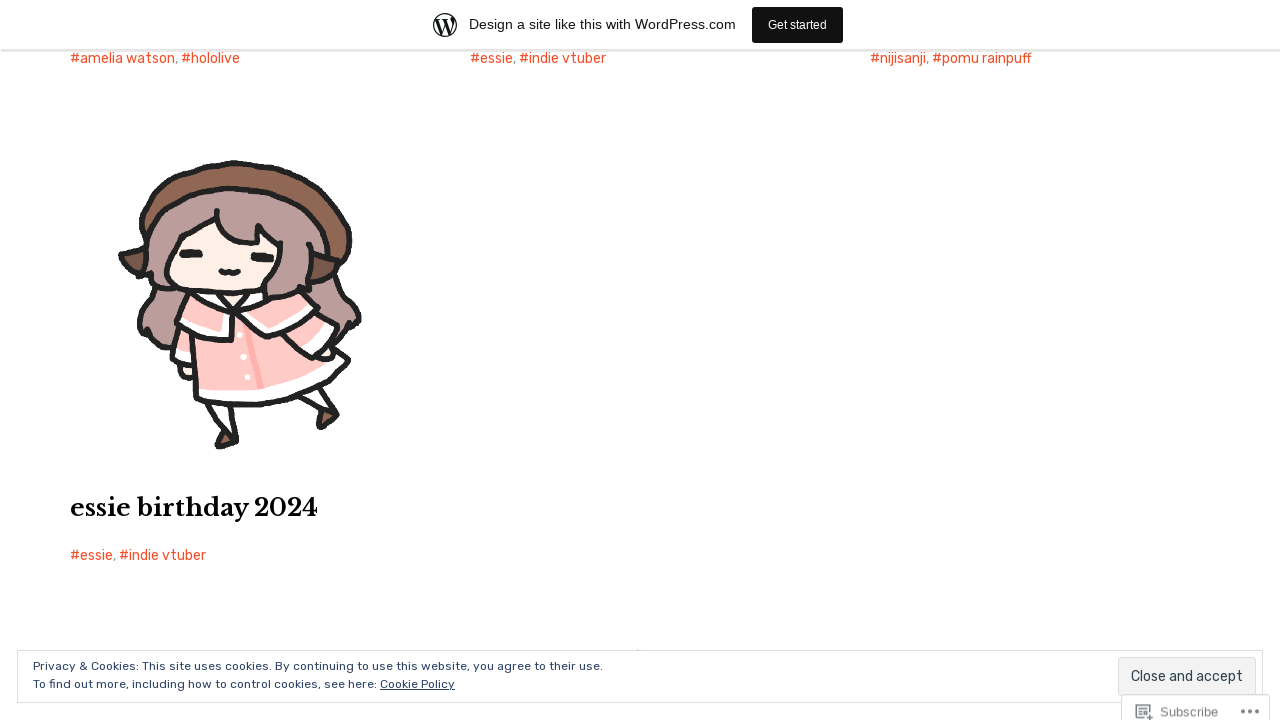

Waited 500ms for posts to load
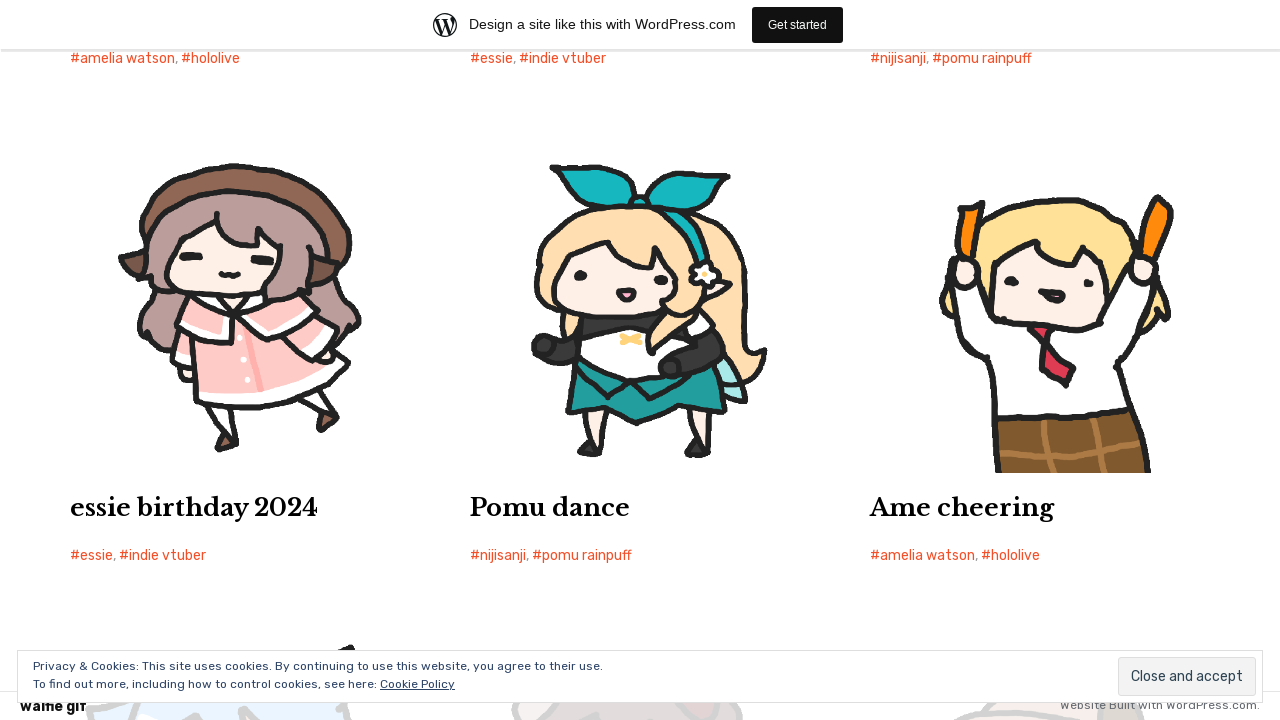

Scrolled to bottom of page to trigger infinite scroll loading
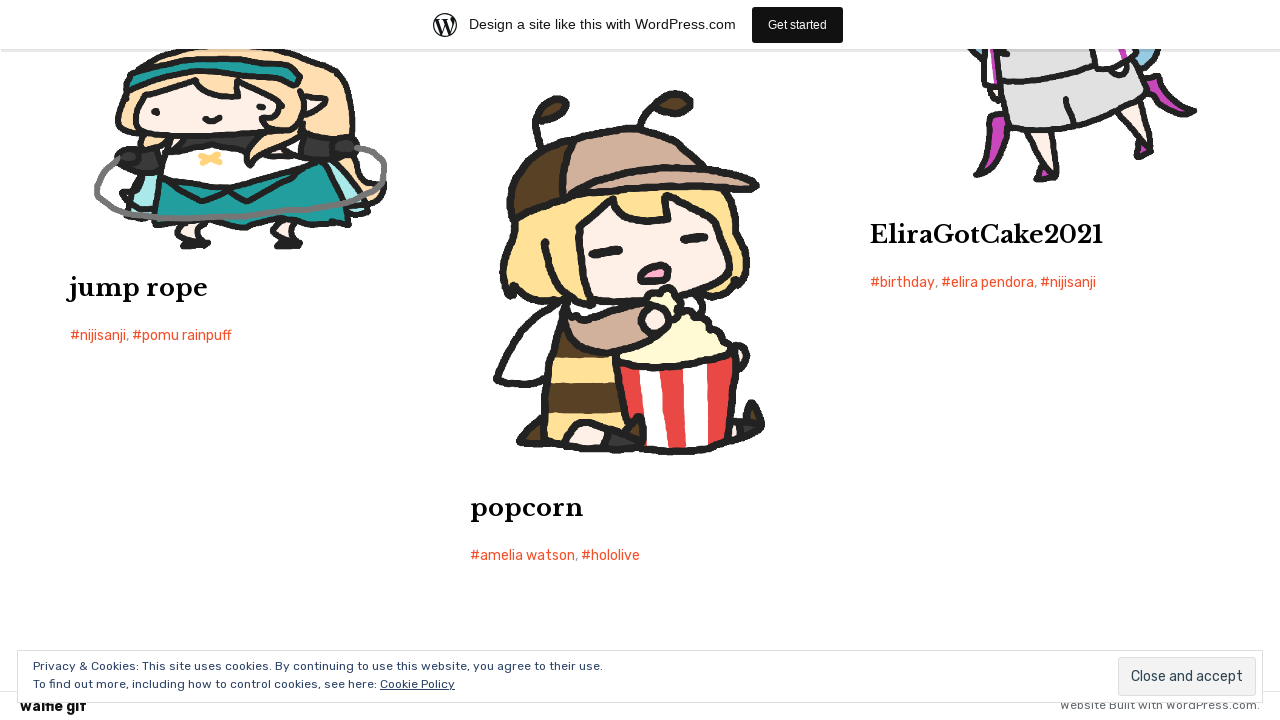

Waited 500ms for posts to load
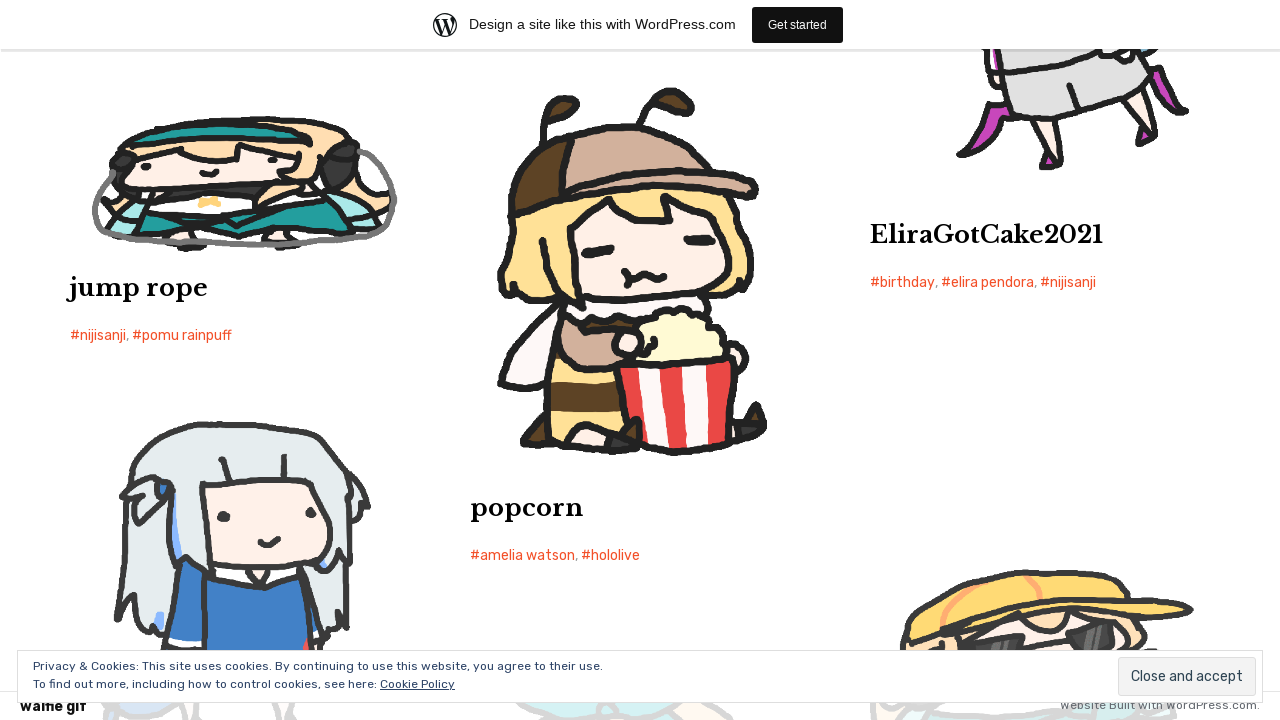

Scrolled to bottom of page to trigger infinite scroll loading
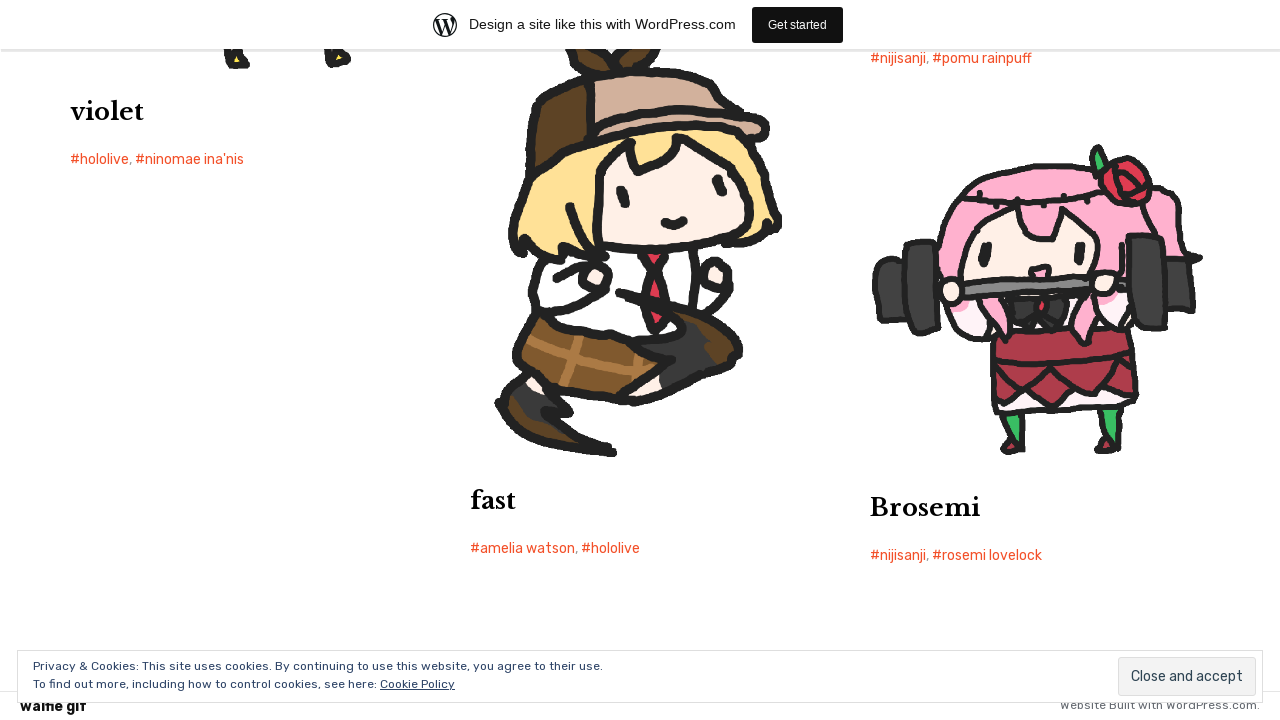

Waited 500ms for posts to load
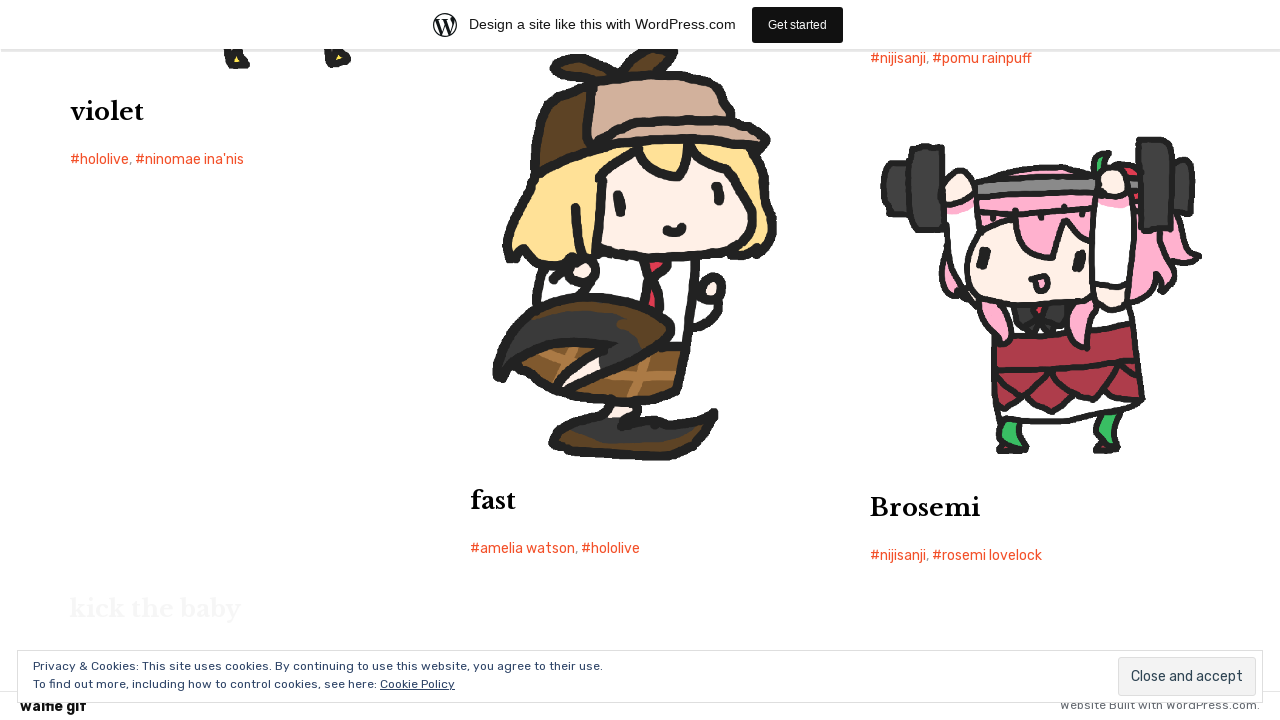

Scrolled to bottom of page to trigger infinite scroll loading
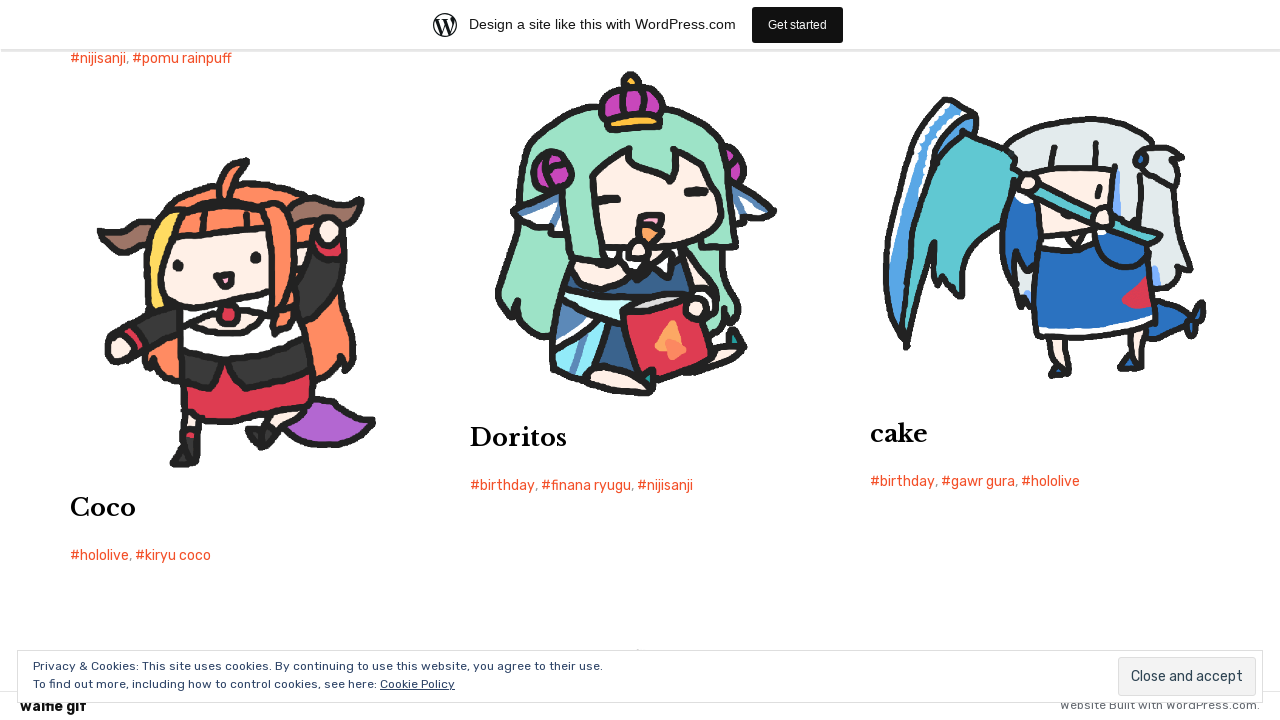

Waited 500ms for posts to load
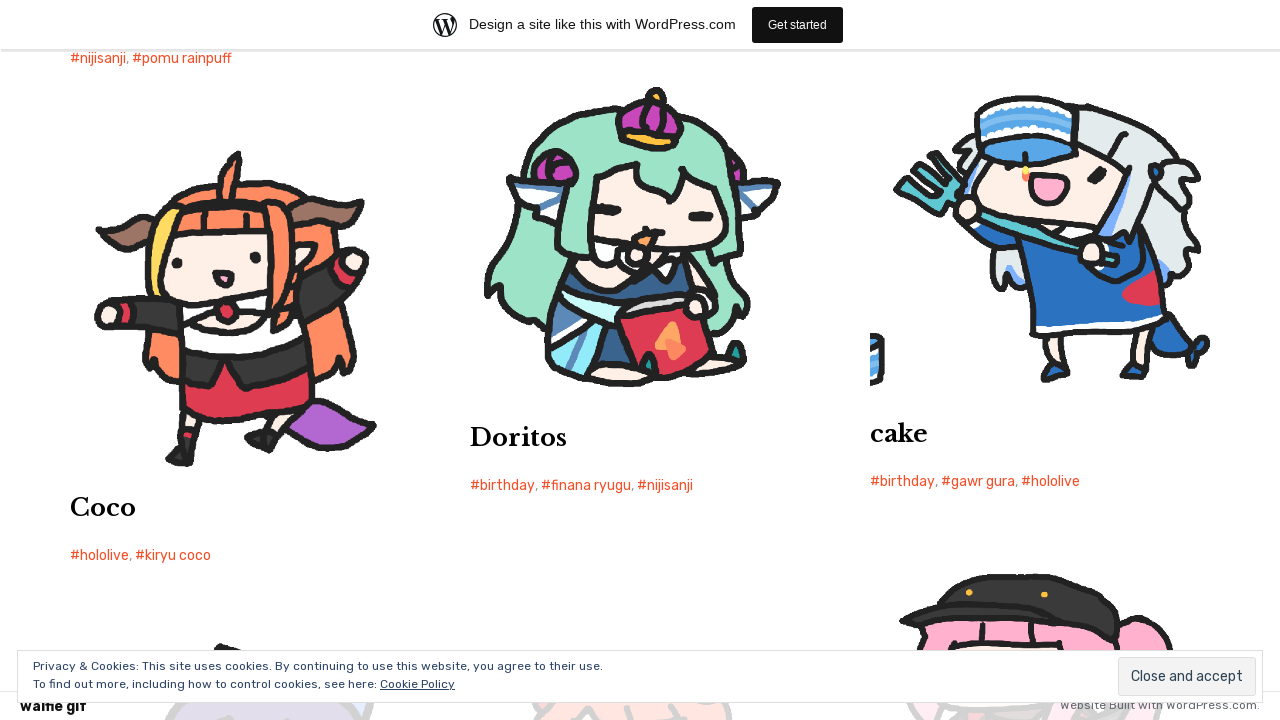

Scrolled to bottom of page to trigger infinite scroll loading
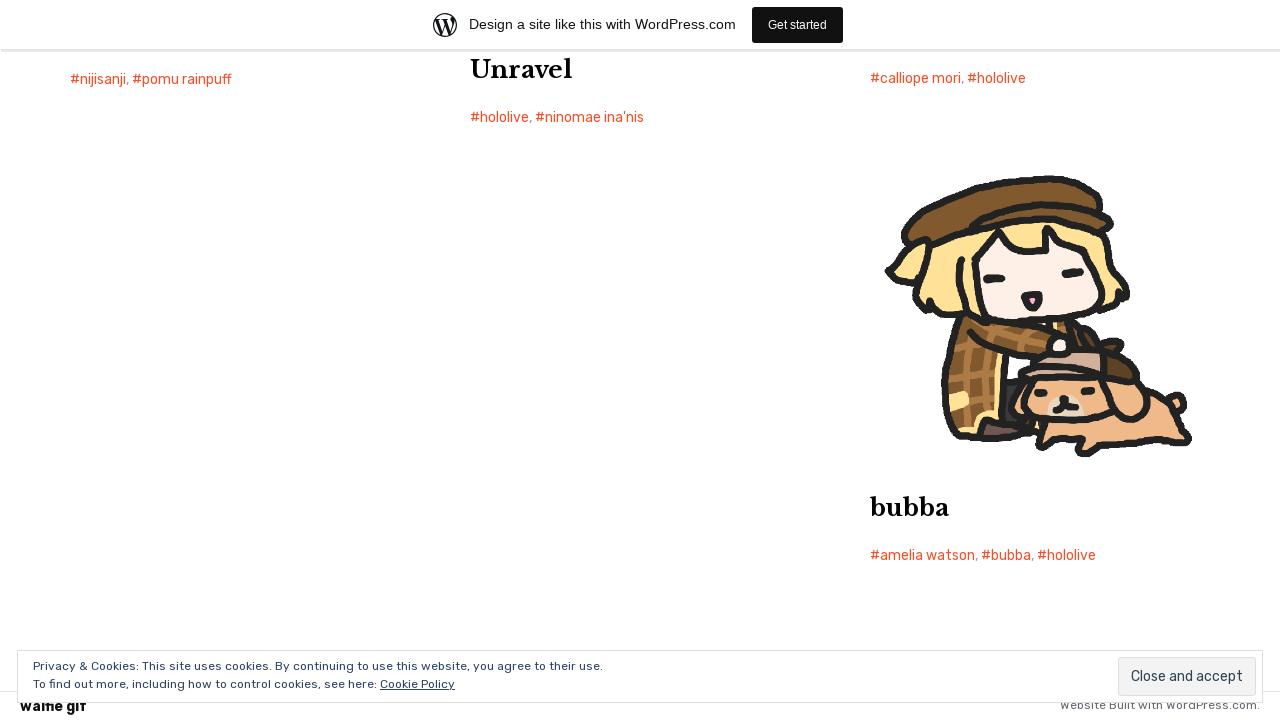

Waited 500ms for posts to load
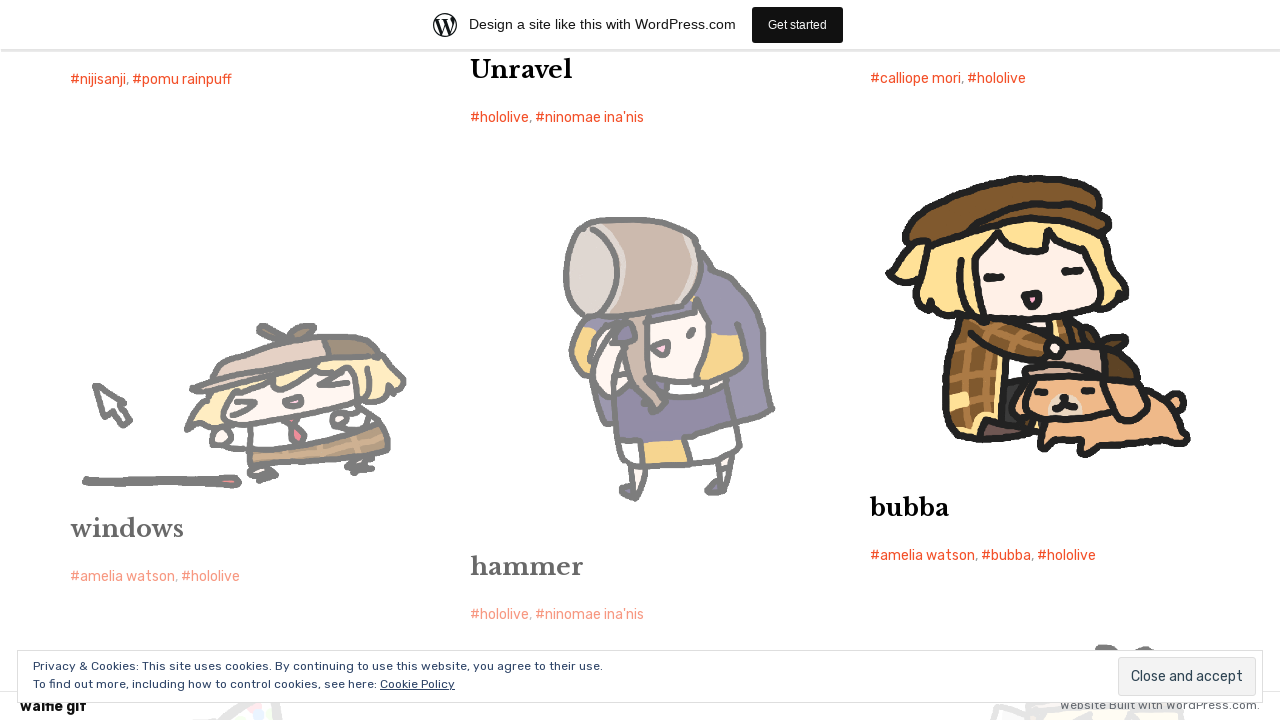

Scrolled to bottom of page to trigger infinite scroll loading
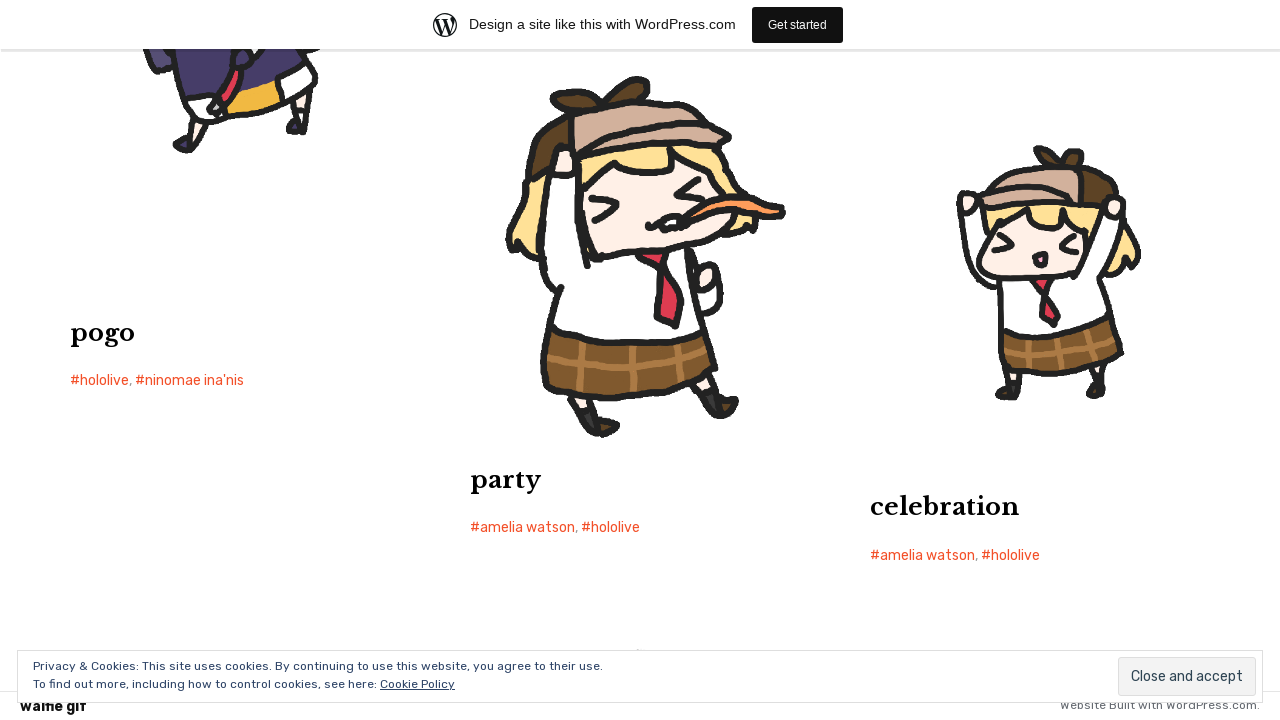

Waited 500ms for posts to load
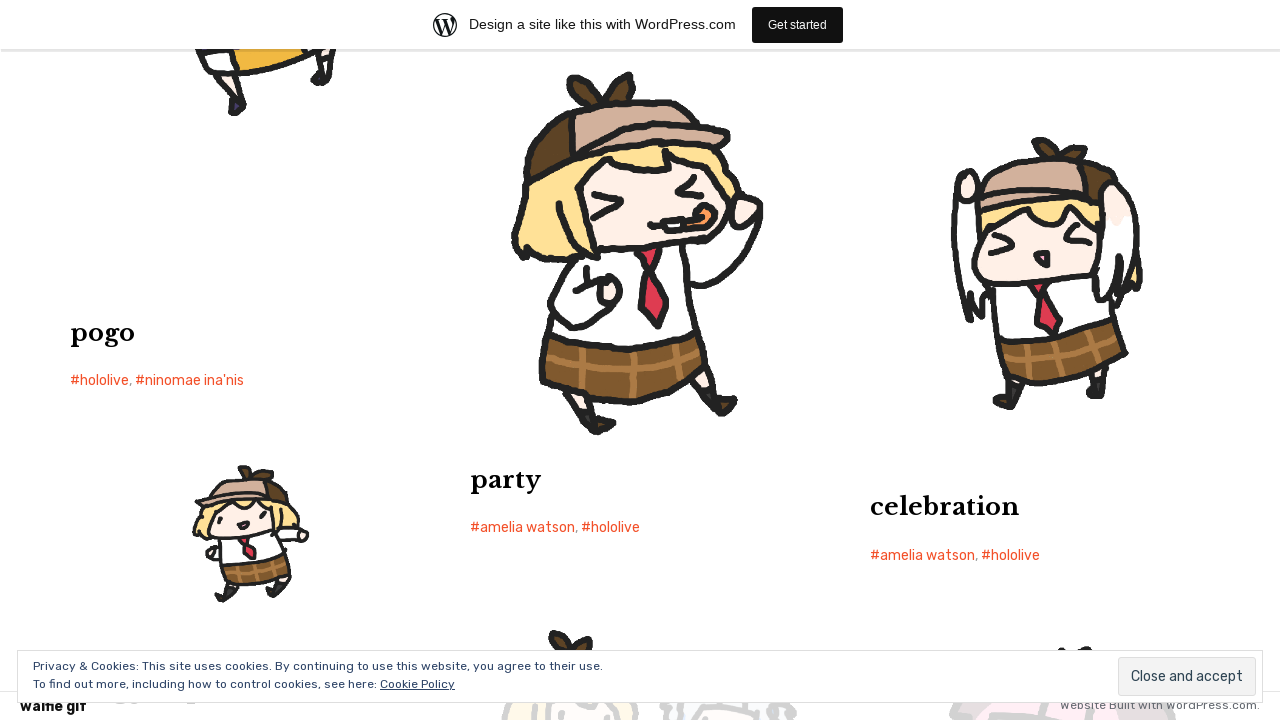

Scrolled to bottom of page to trigger infinite scroll loading
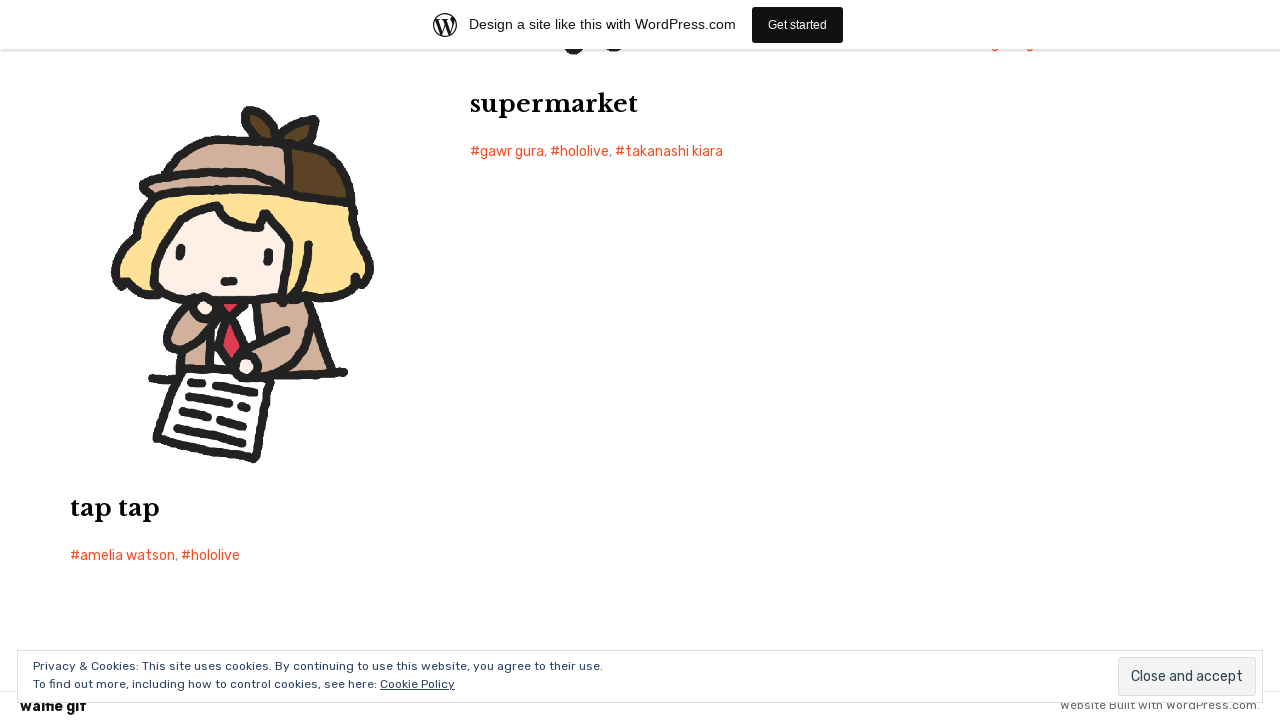

Waited 500ms for posts to load
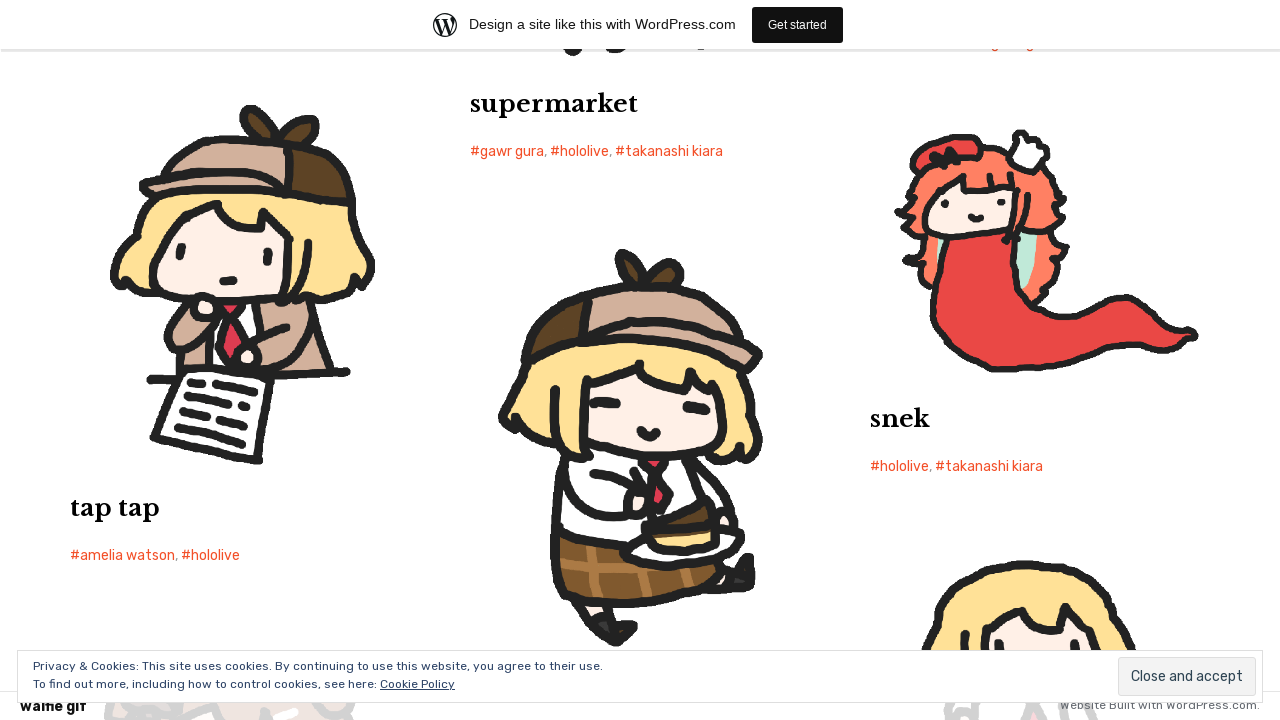

Scrolled to bottom of page to trigger infinite scroll loading
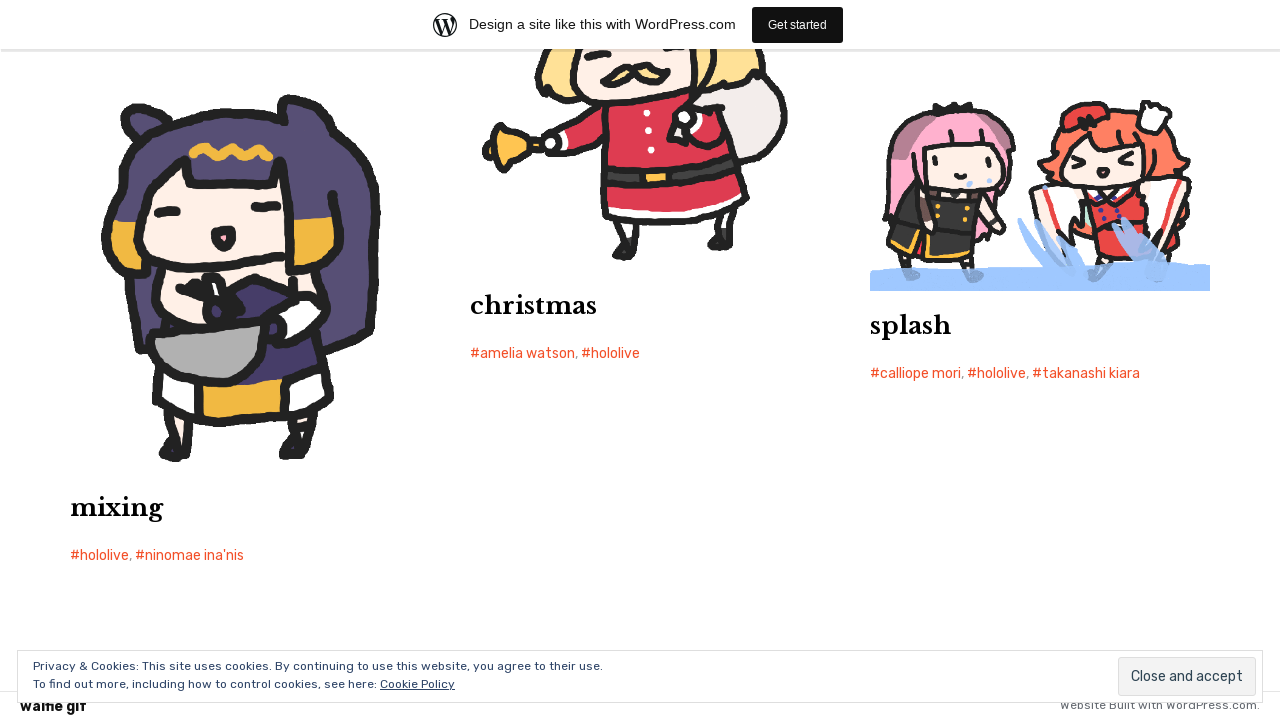

Waited 500ms for posts to load
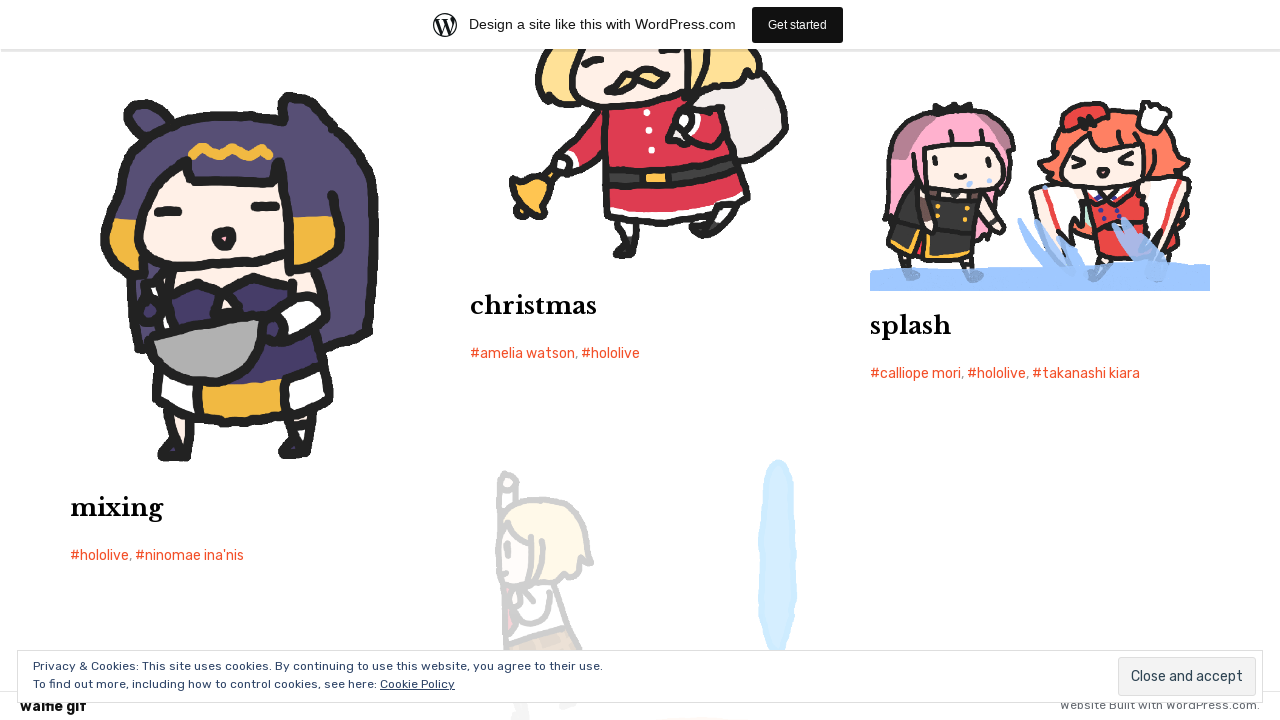

Scrolled to bottom of page to trigger infinite scroll loading
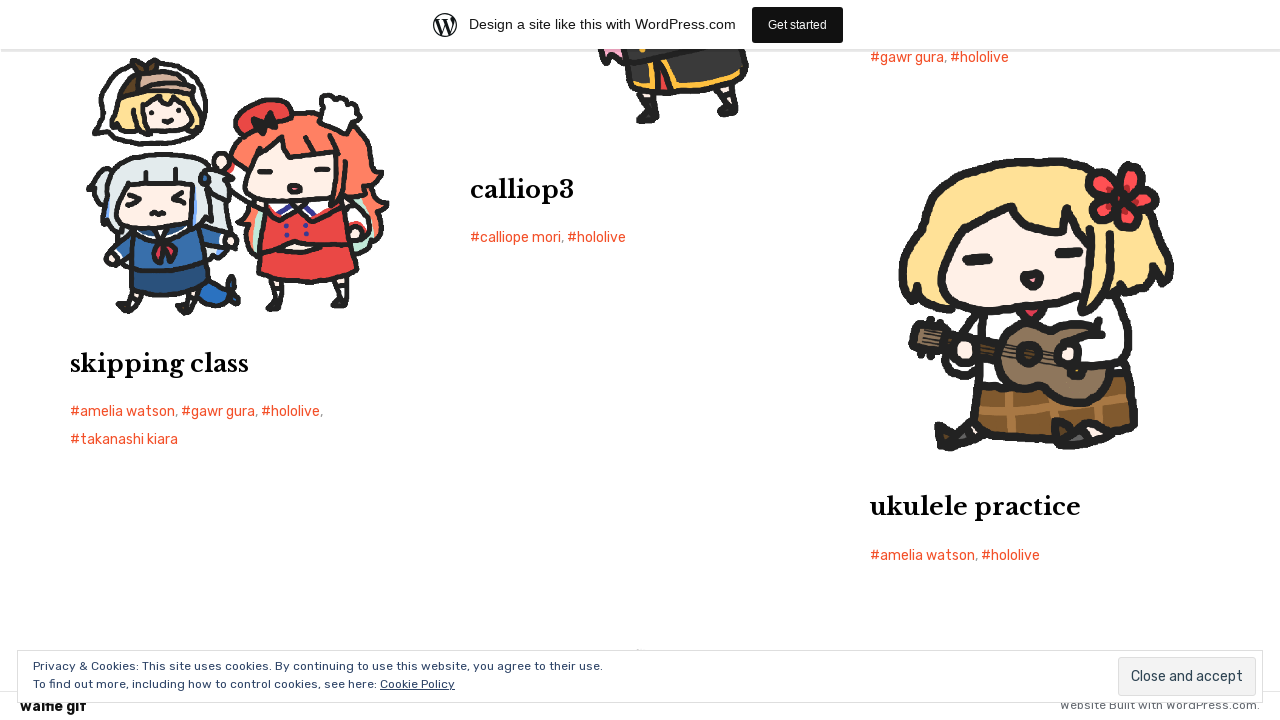

Waited 500ms for posts to load
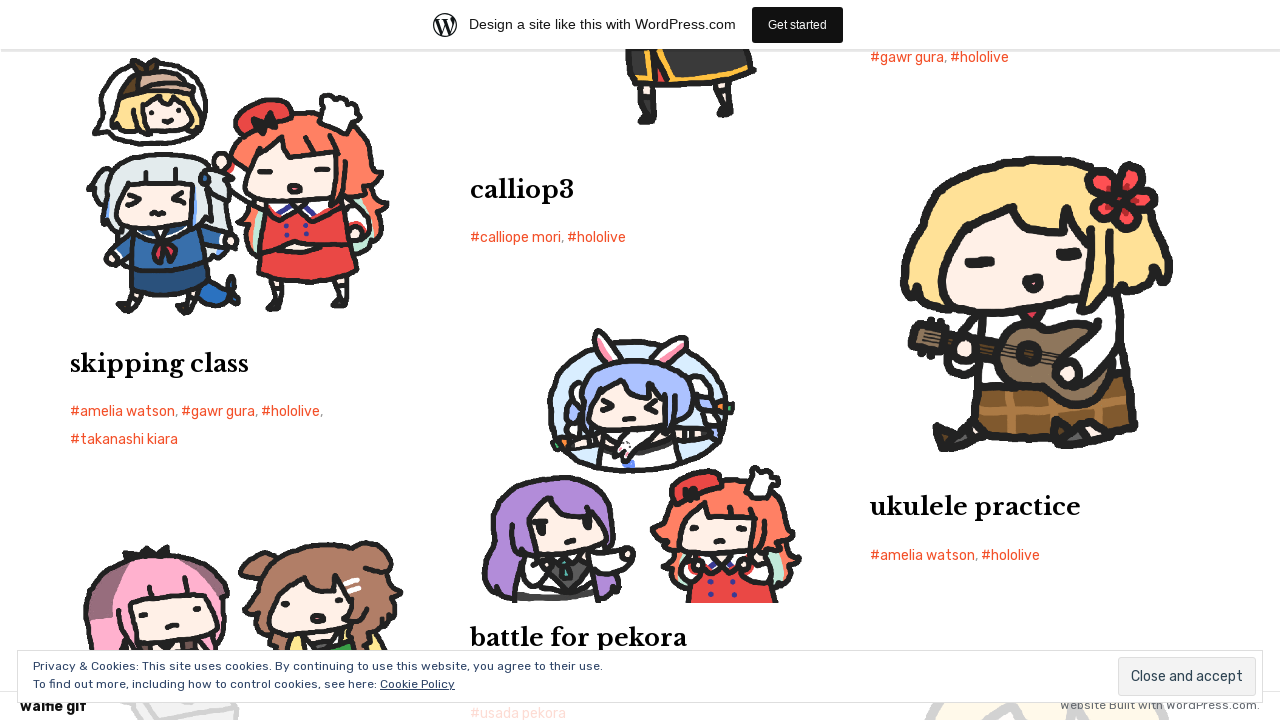

Scrolled to bottom of page to trigger infinite scroll loading
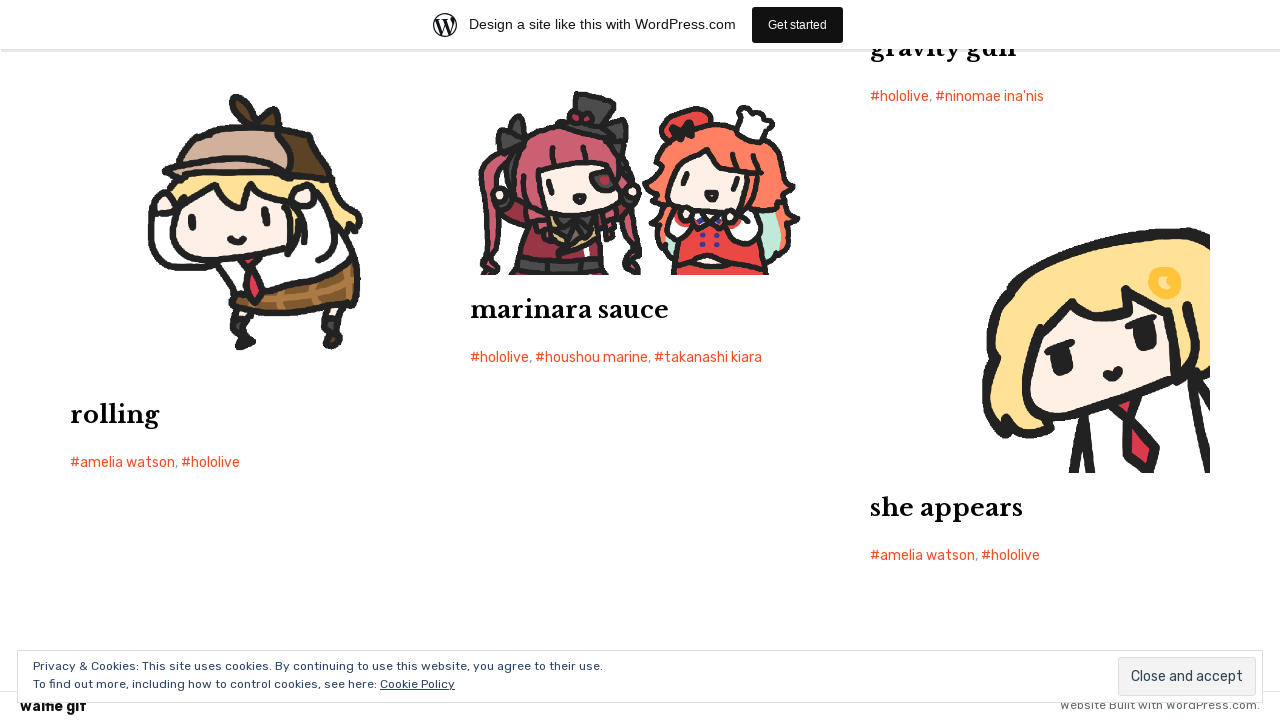

Waited 500ms for posts to load
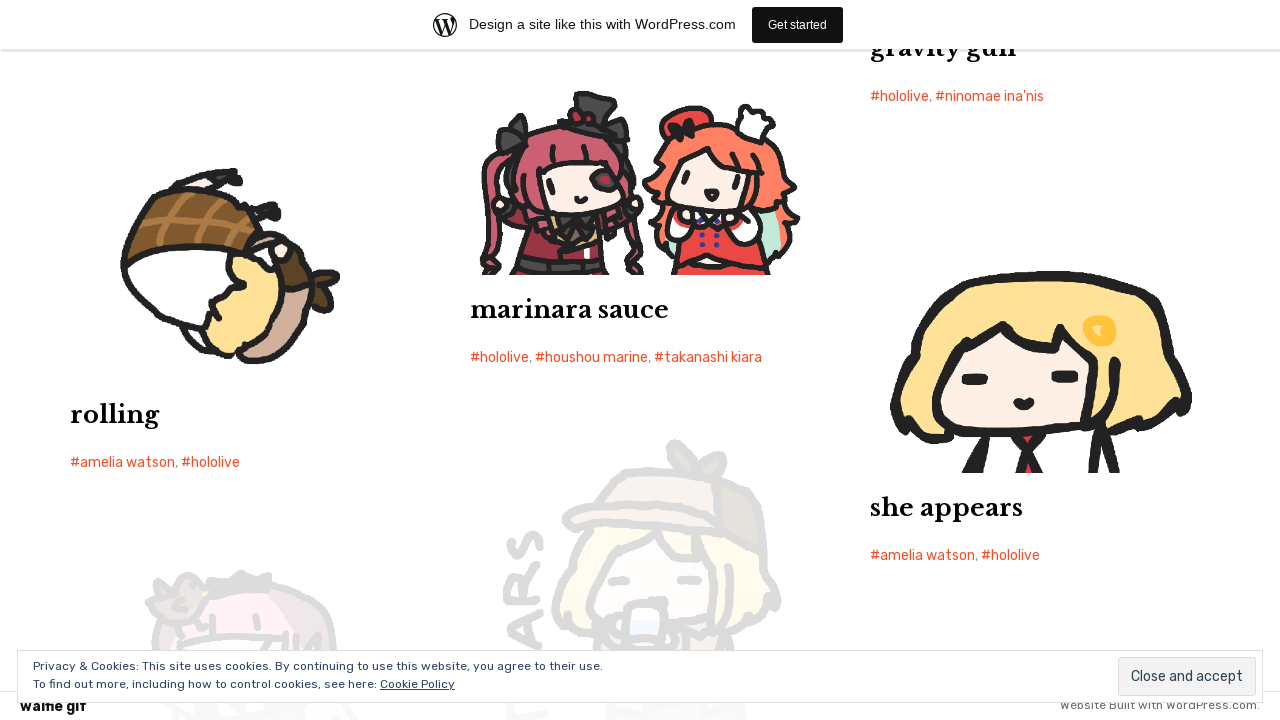

Scrolled to bottom of page to trigger infinite scroll loading
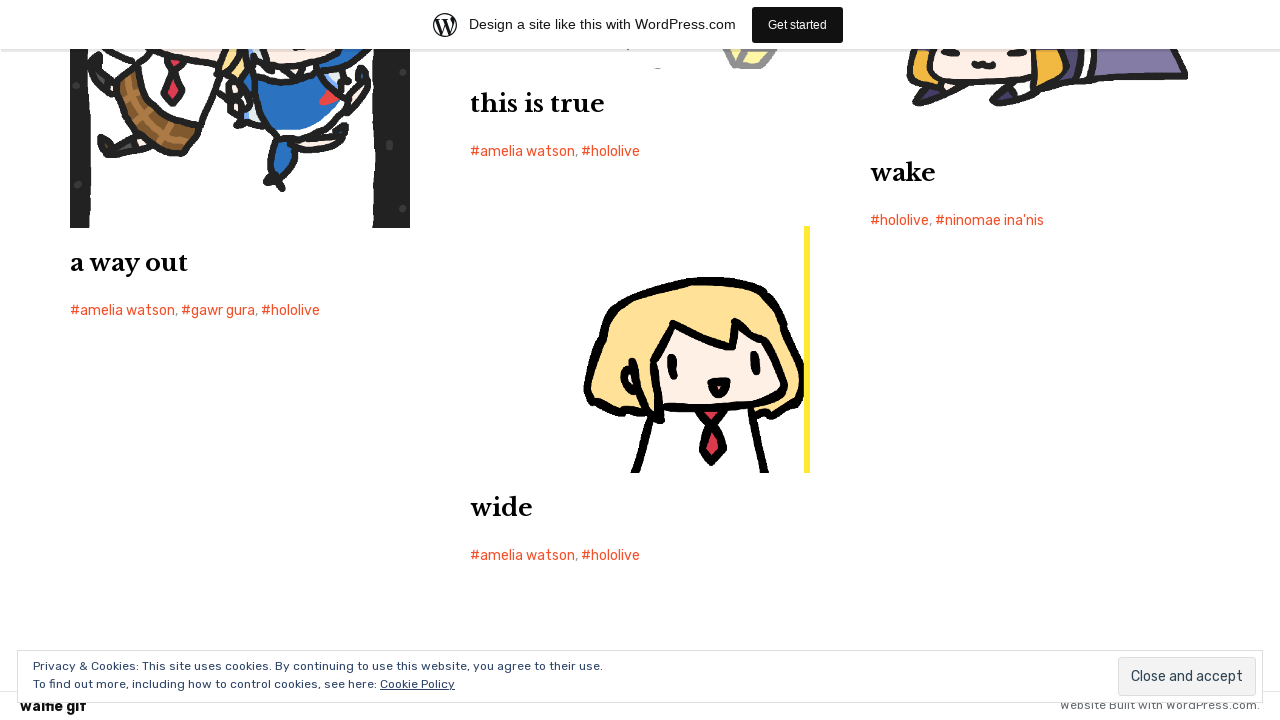

Waited 500ms for posts to load
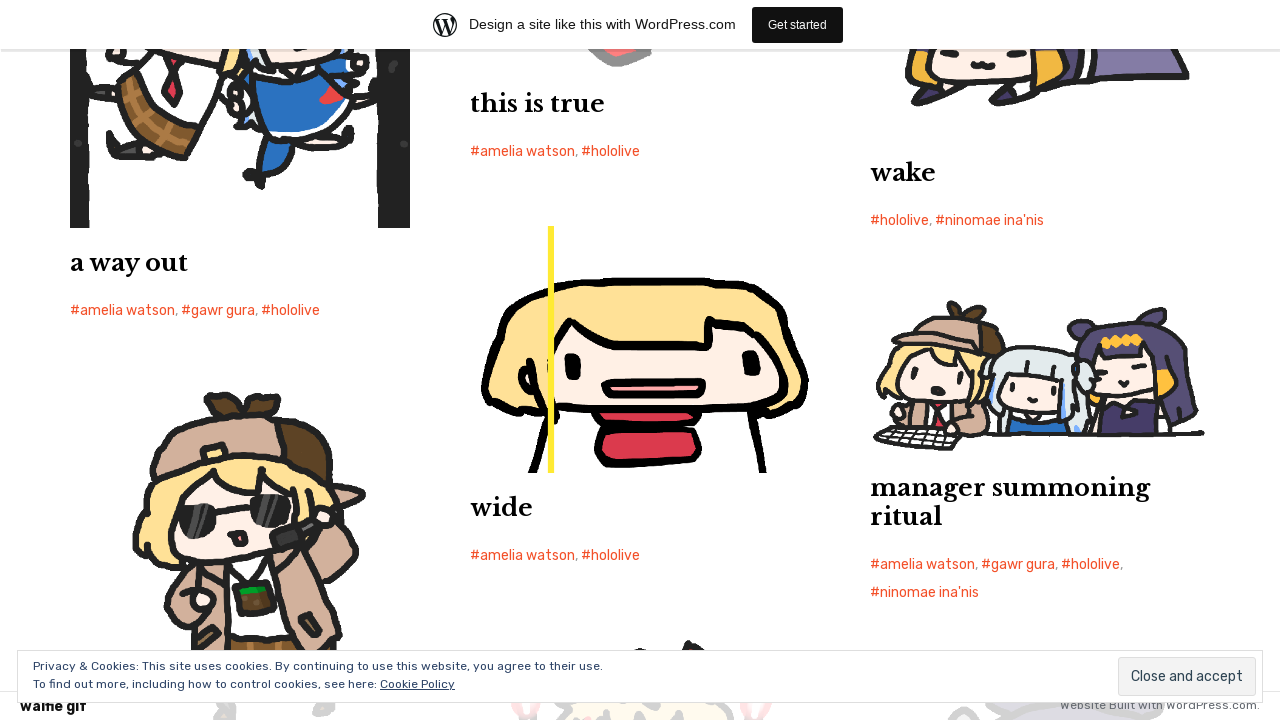

Scrolled to bottom of page to trigger infinite scroll loading
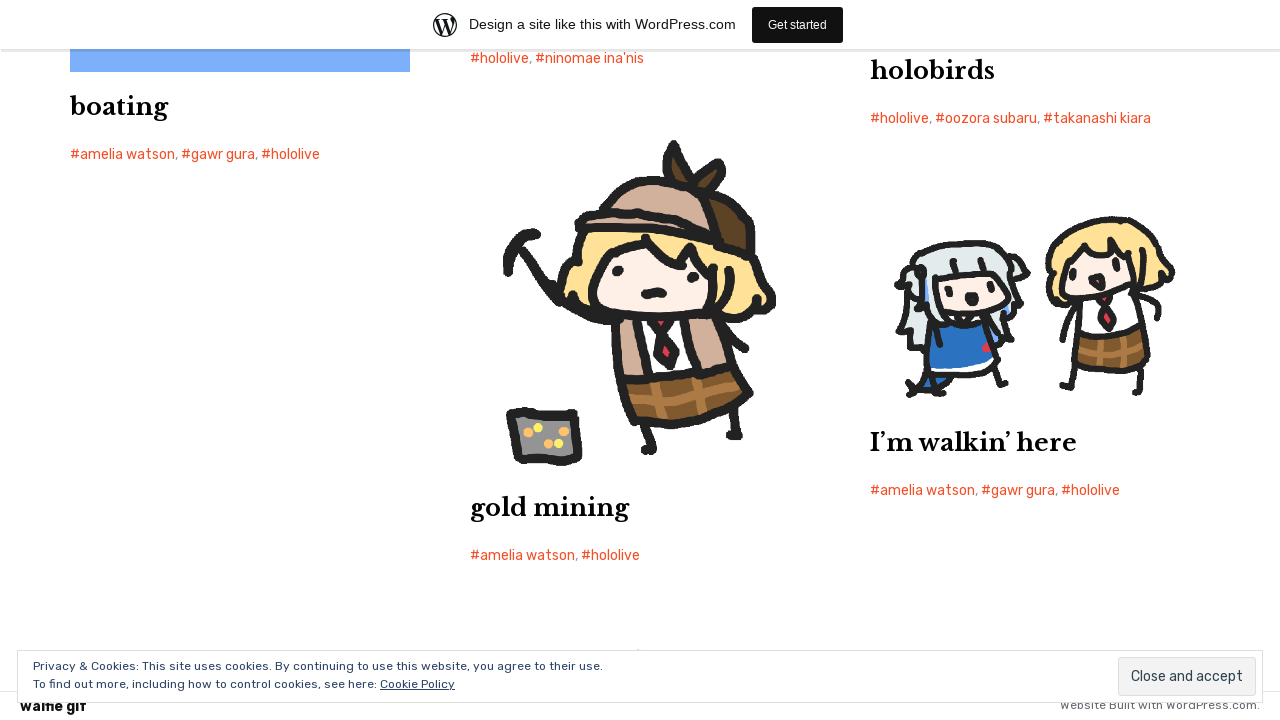

Waited 500ms for posts to load
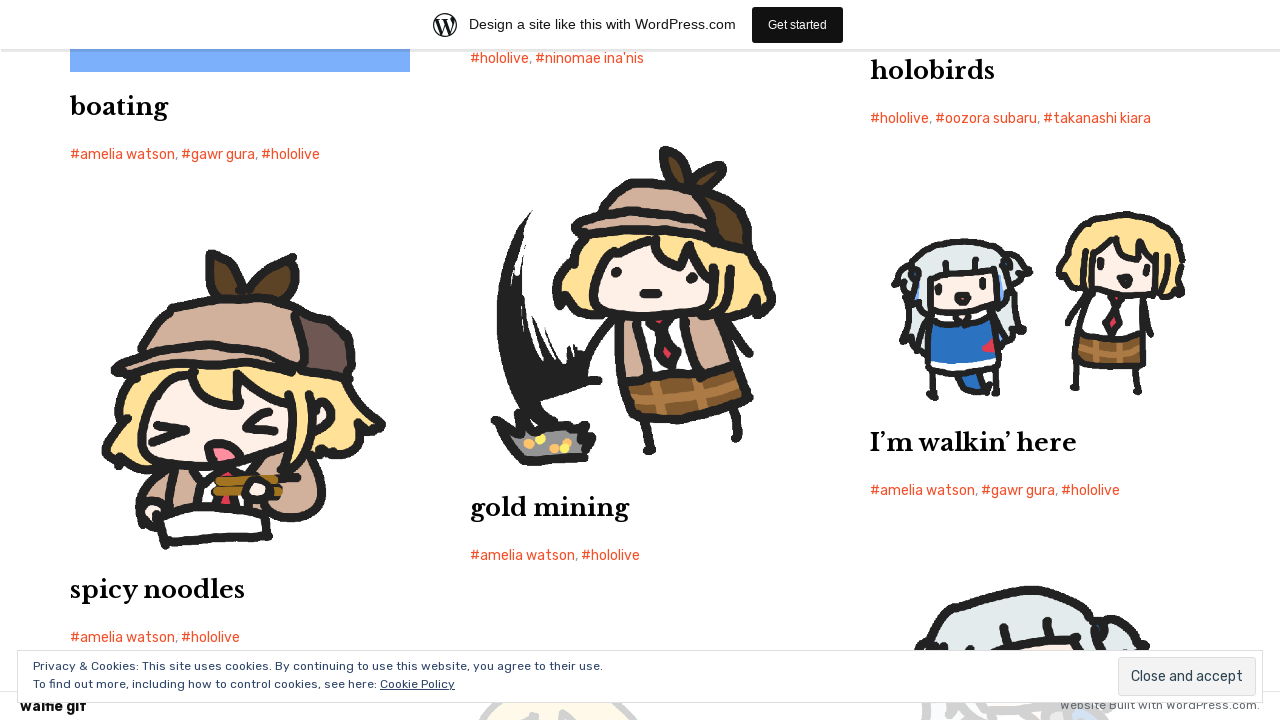

Scrolled to bottom of page to trigger infinite scroll loading
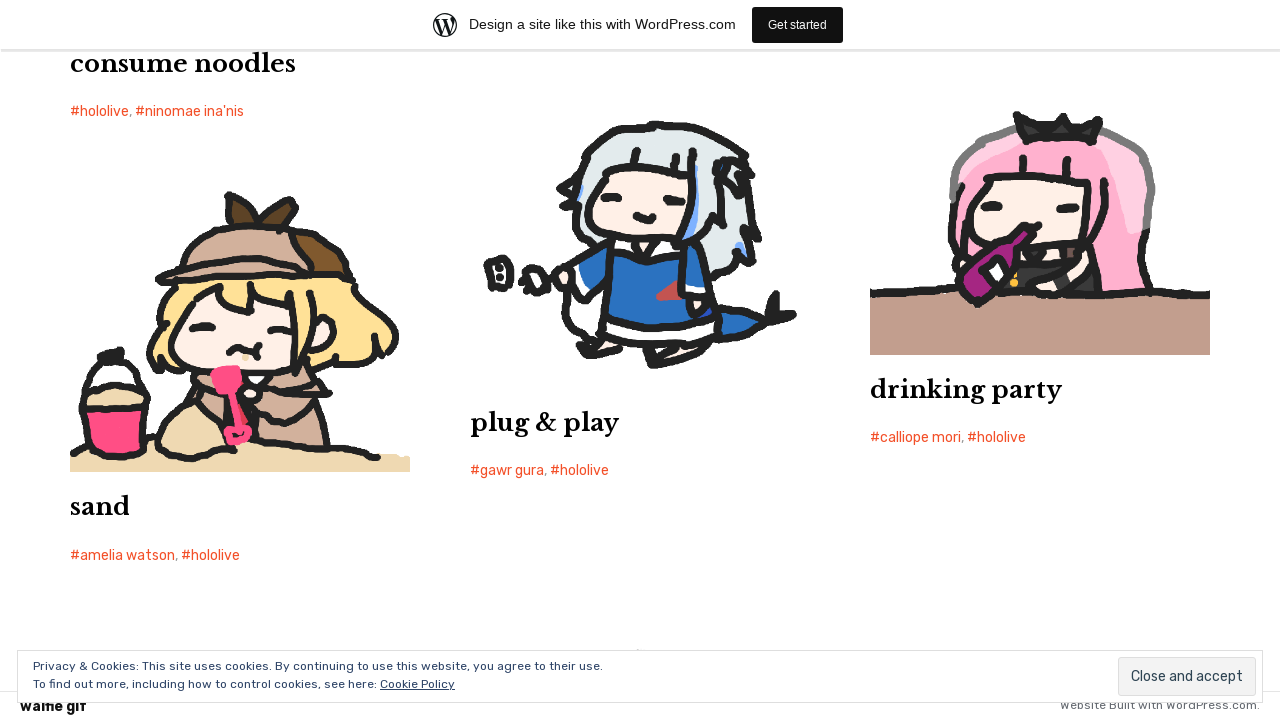

Waited 500ms for posts to load
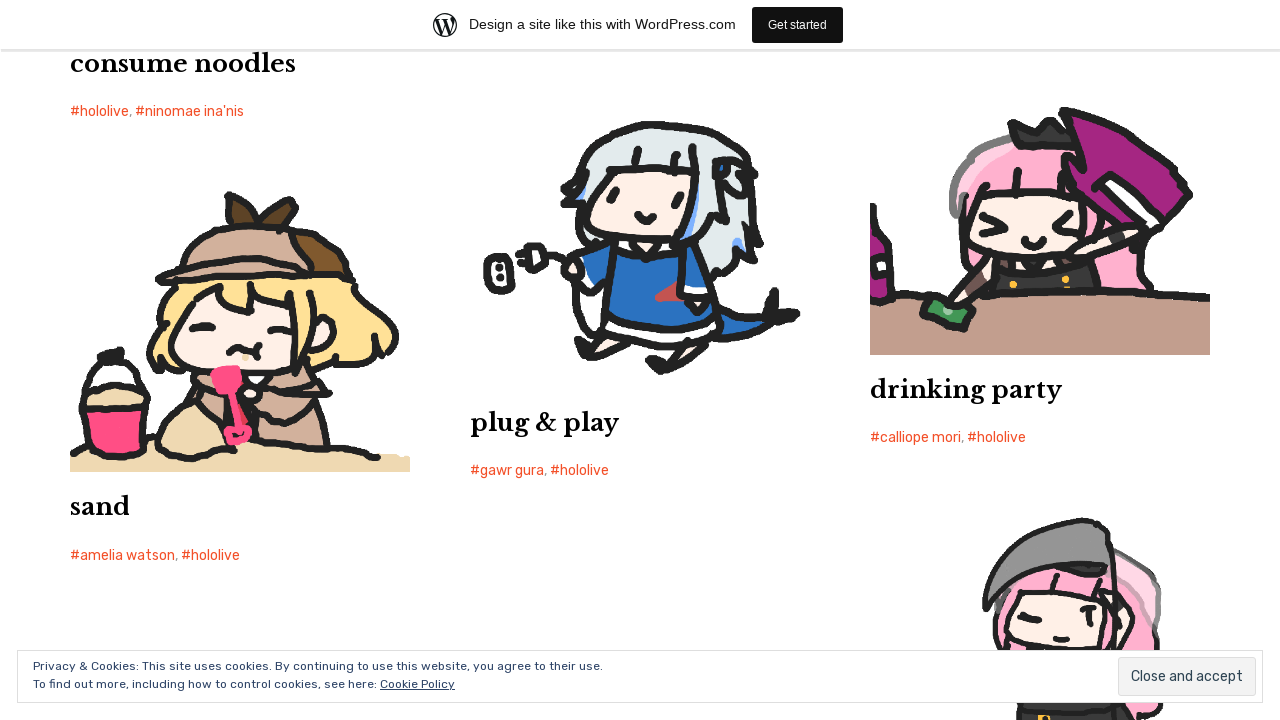

Detected oldest post (#post-17) has loaded, infinite scroll complete
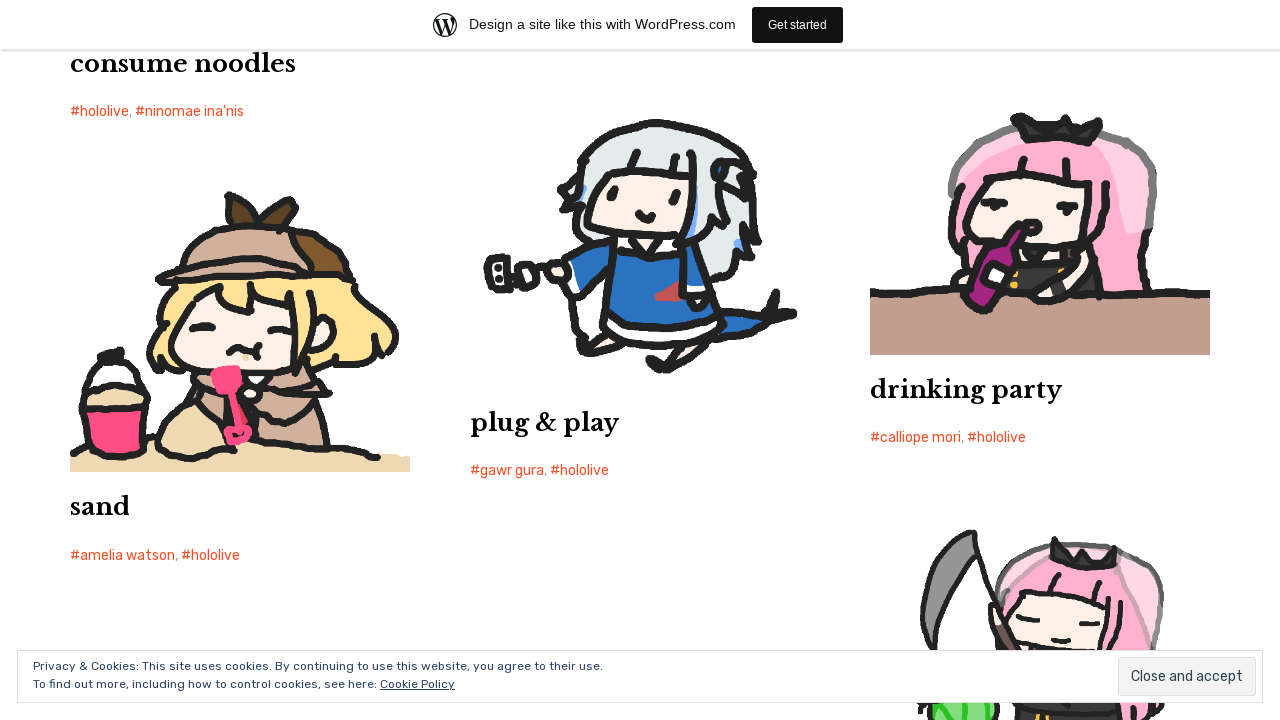

Verified that post elements are visible on the page
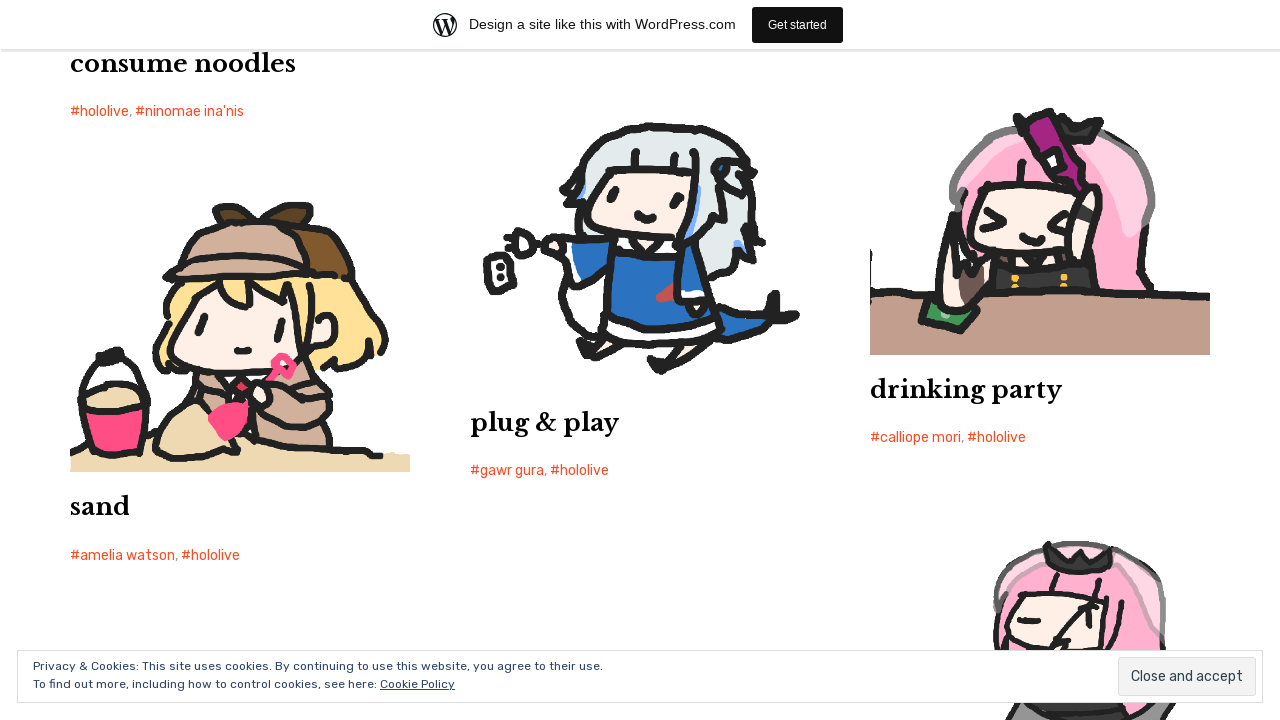

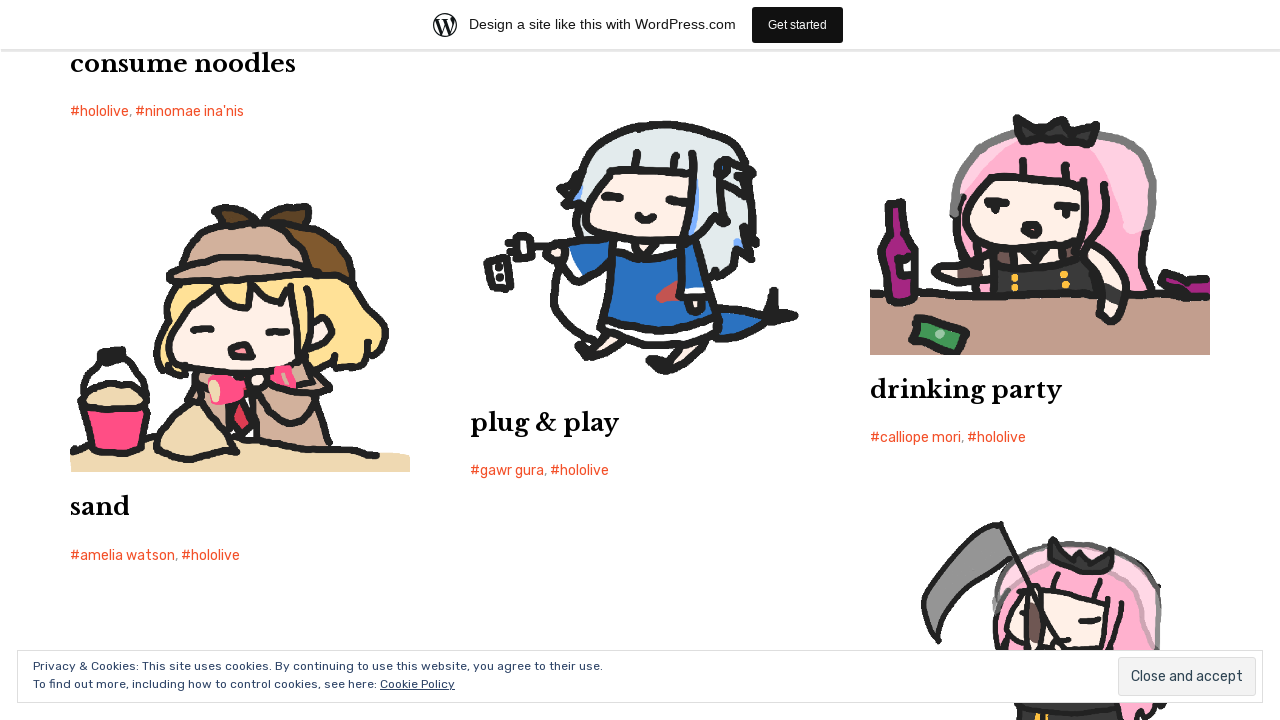